Tests checkbox state by verifying its checked property before and after clicking

Starting URL: https://paulocoliveira.github.io/mypages/validation/index.html

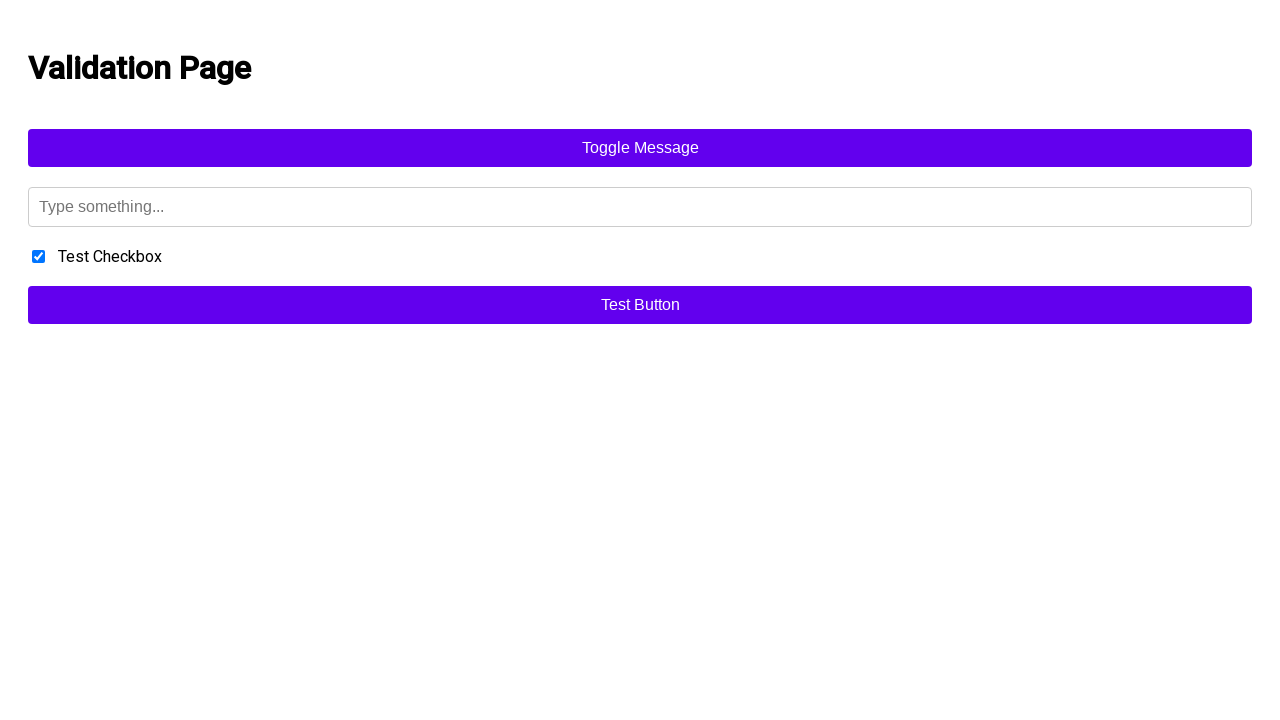

Located the checkbox element with id 'testCheckbox'
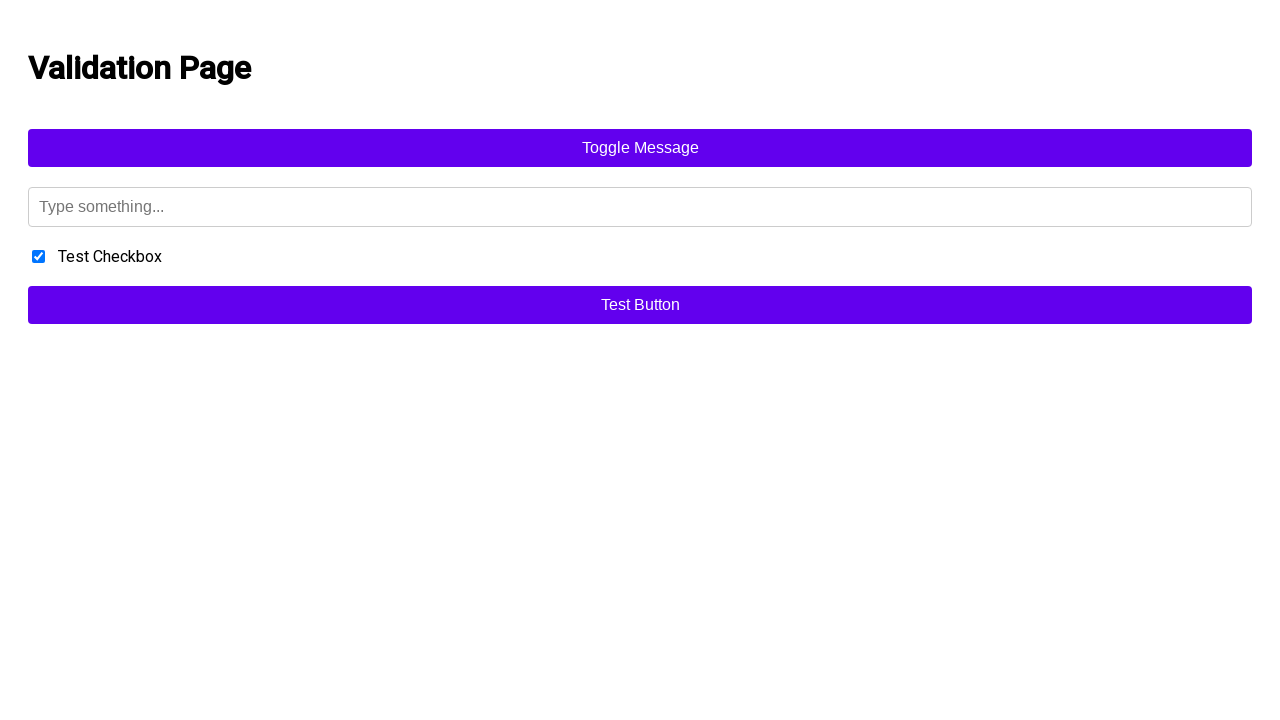

Verified that the checkbox is initially checked
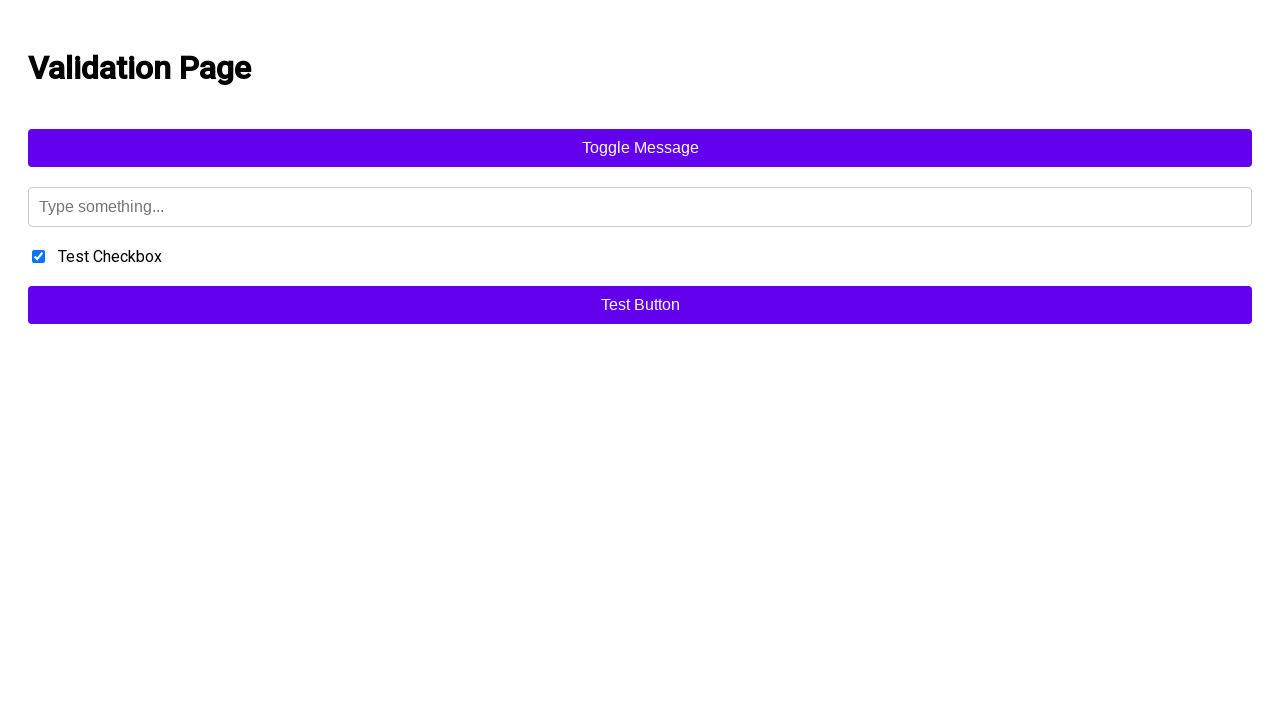

Clicked the checkbox to uncheck it at (38, 256) on #testCheckbox
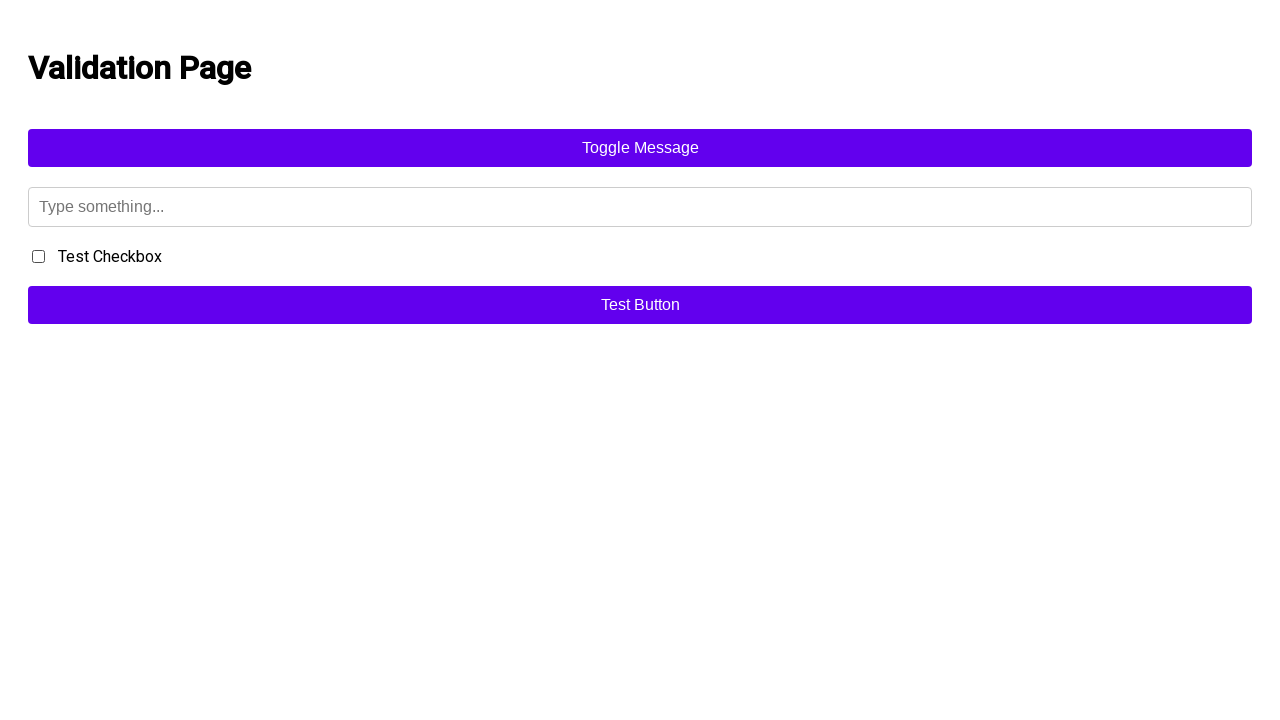

Verified that the checkbox is now unchecked
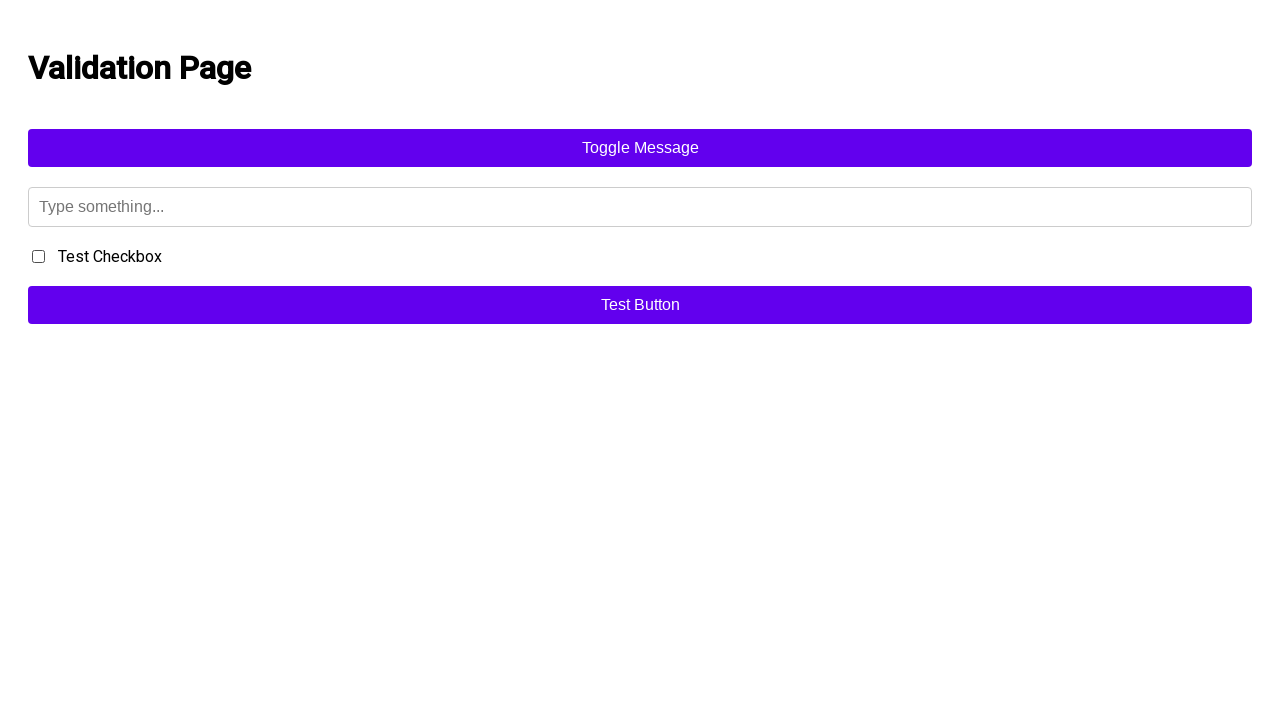

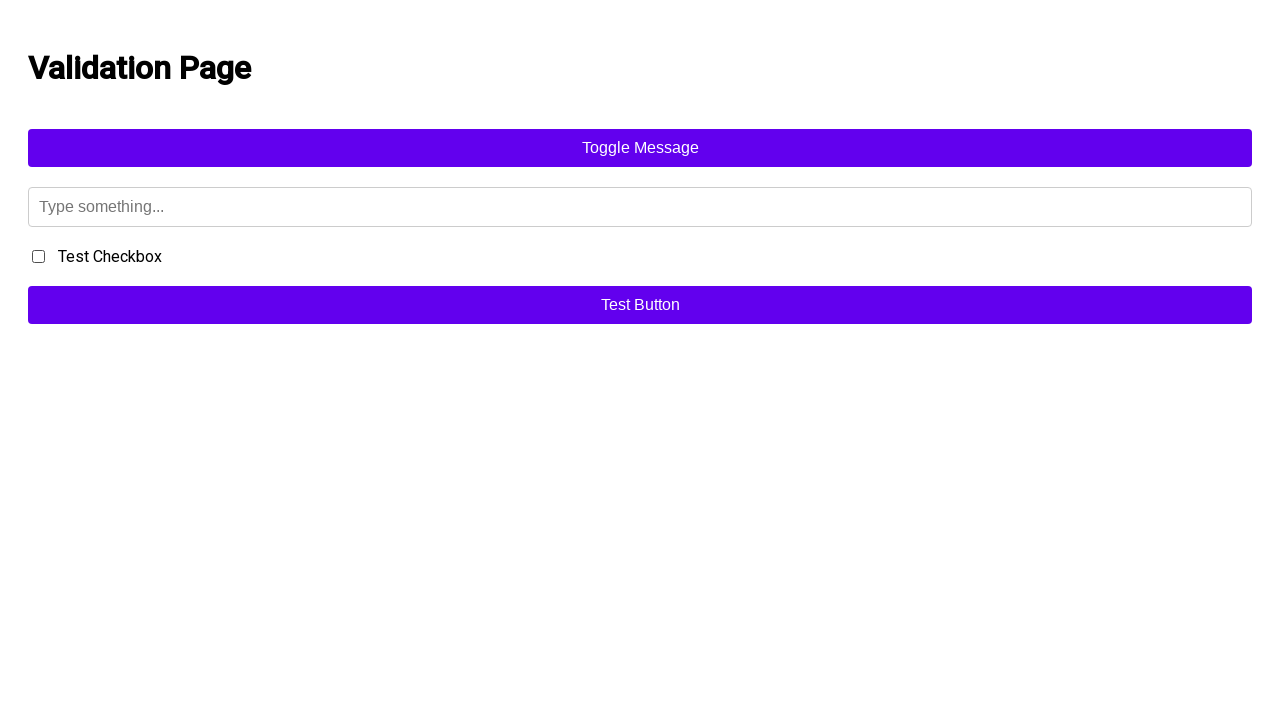